Navigates to a test automation practice website and maximizes the browser window. The original script took a screenshot, but since that's a data collection action, we focus on the navigation and window interaction.

Starting URL: https://testautomationpractice.blogspot.com/

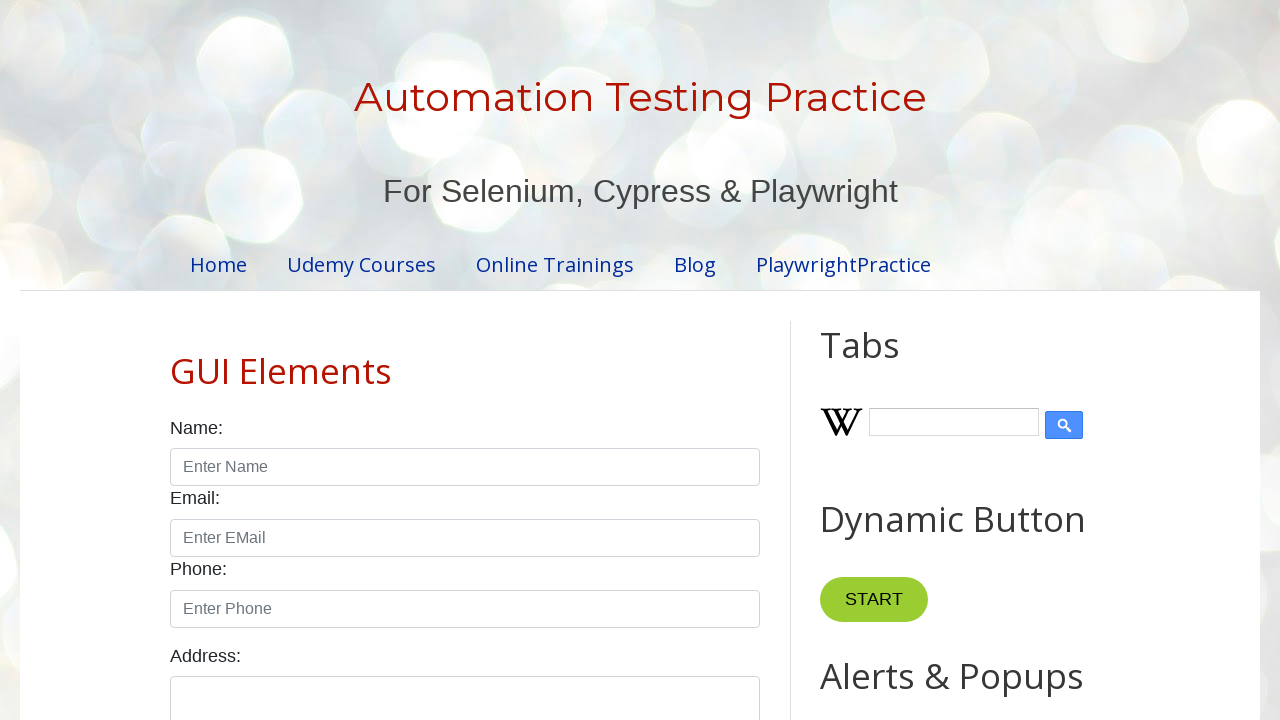

Navigated to test automation practice website
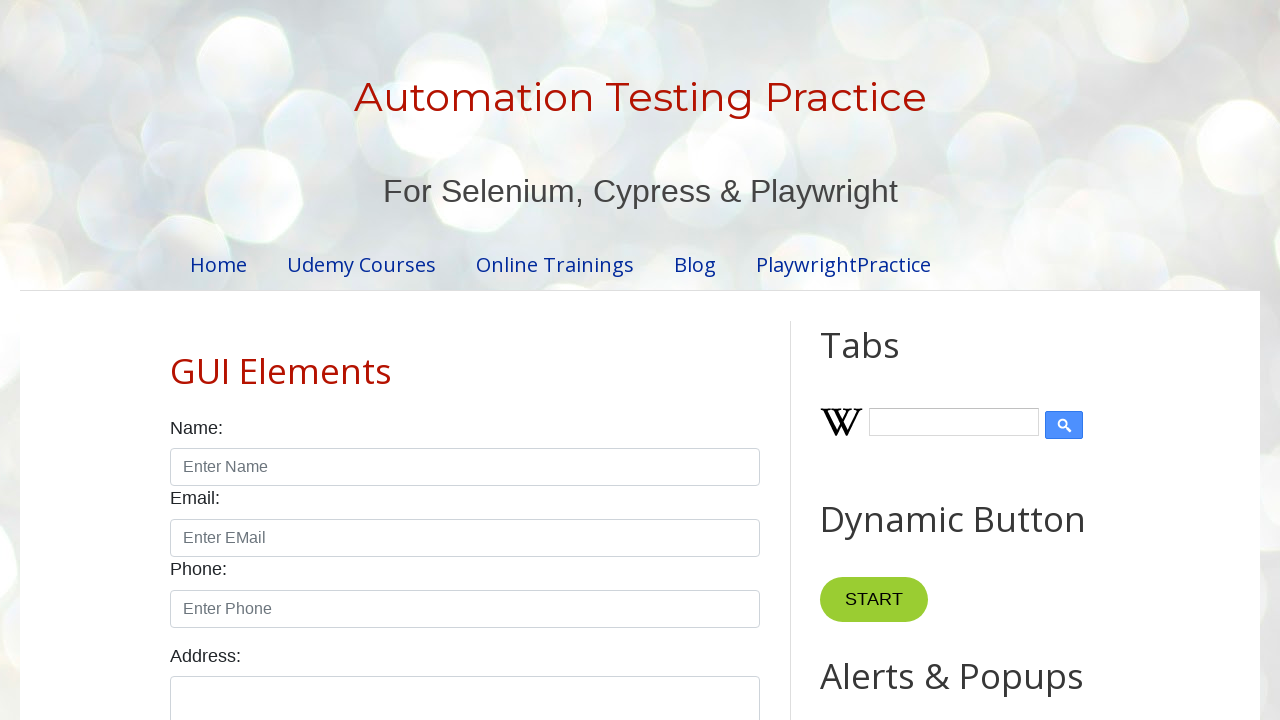

Maximized browser window to 1920x1080
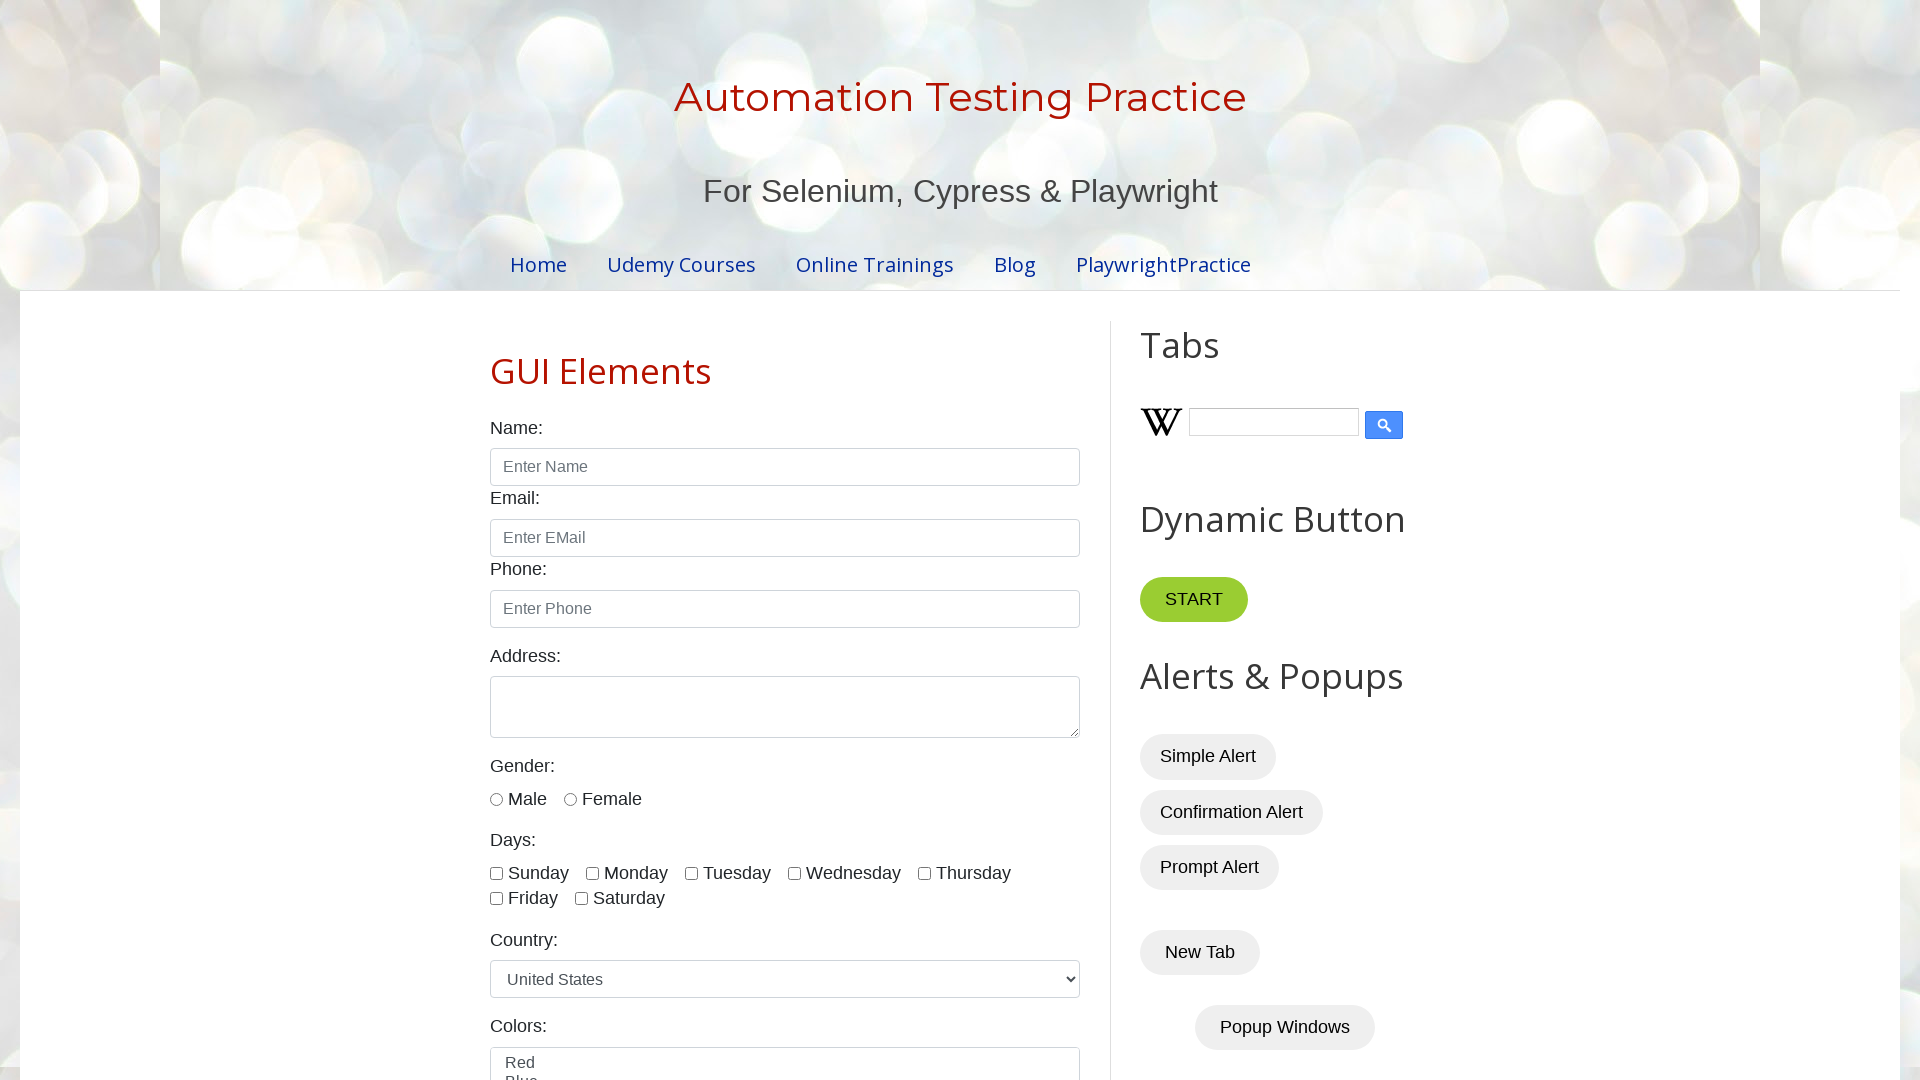

Page fully loaded
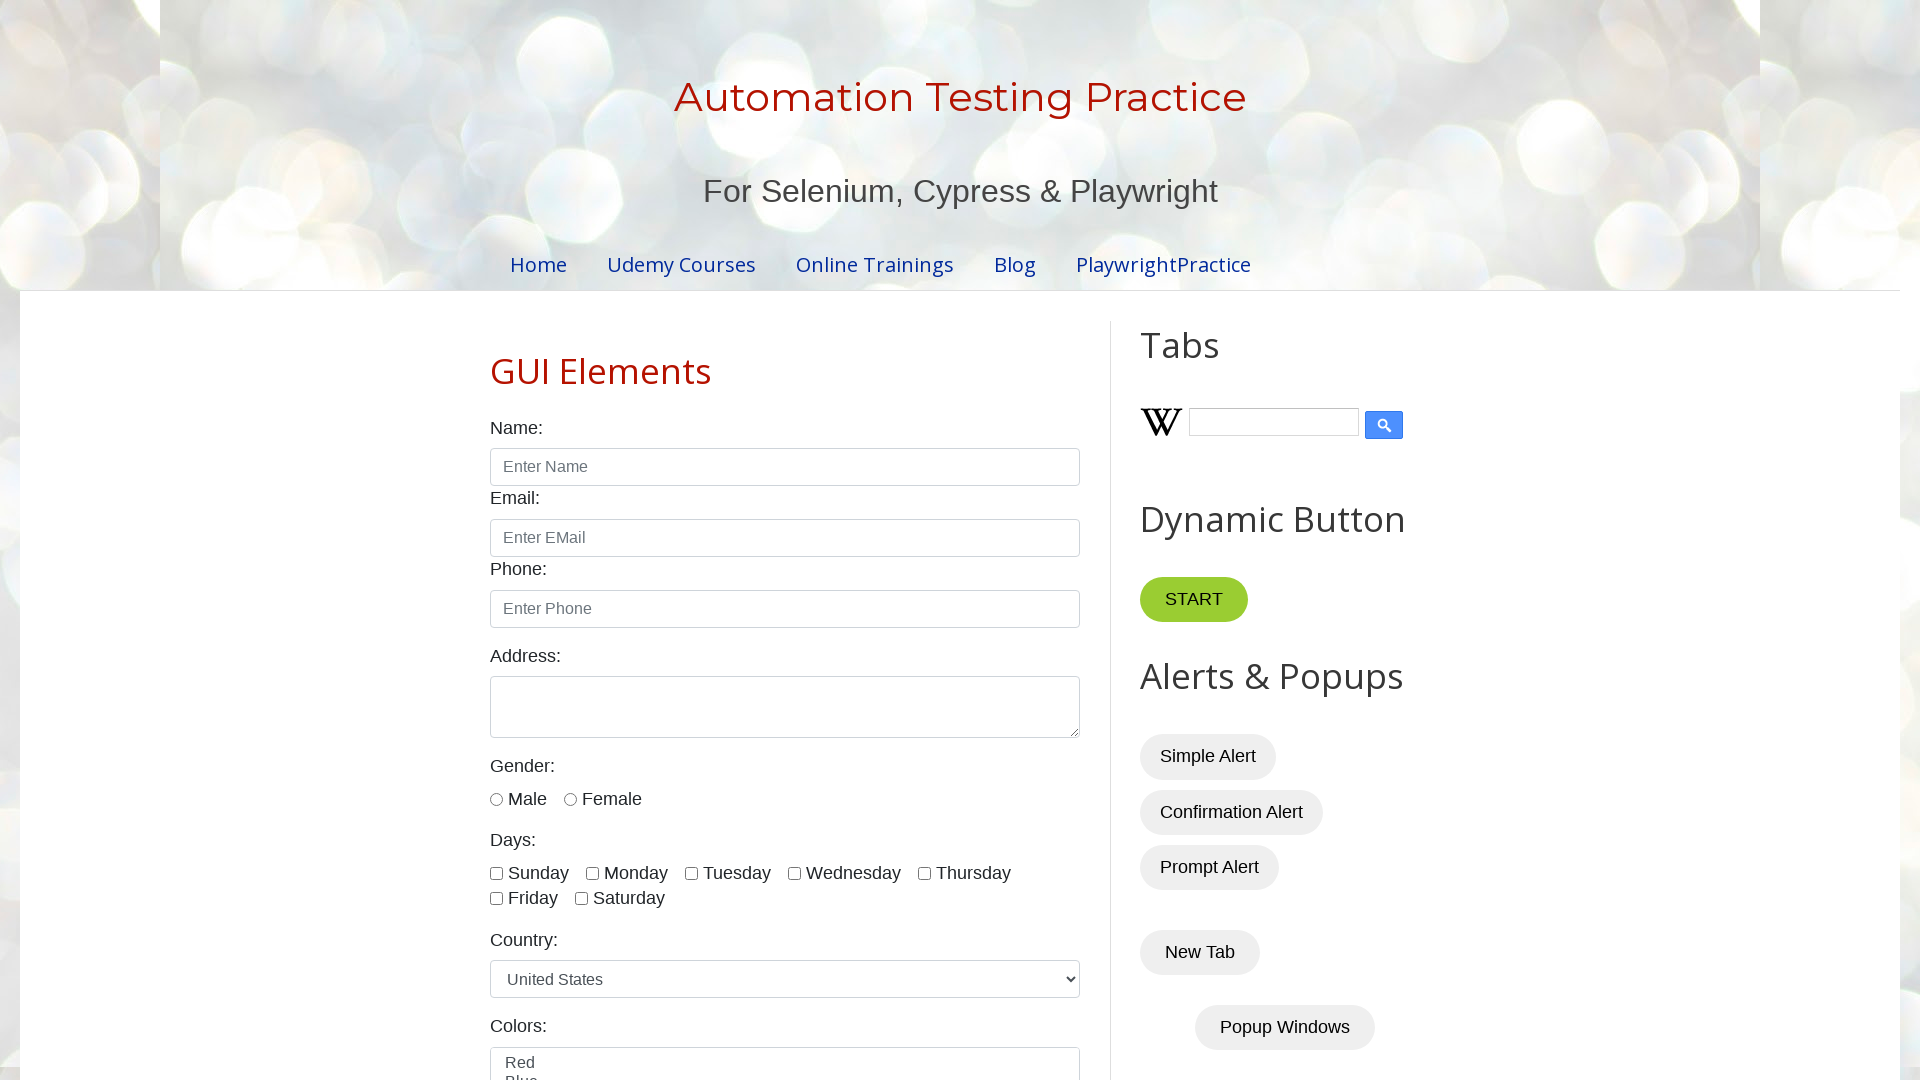

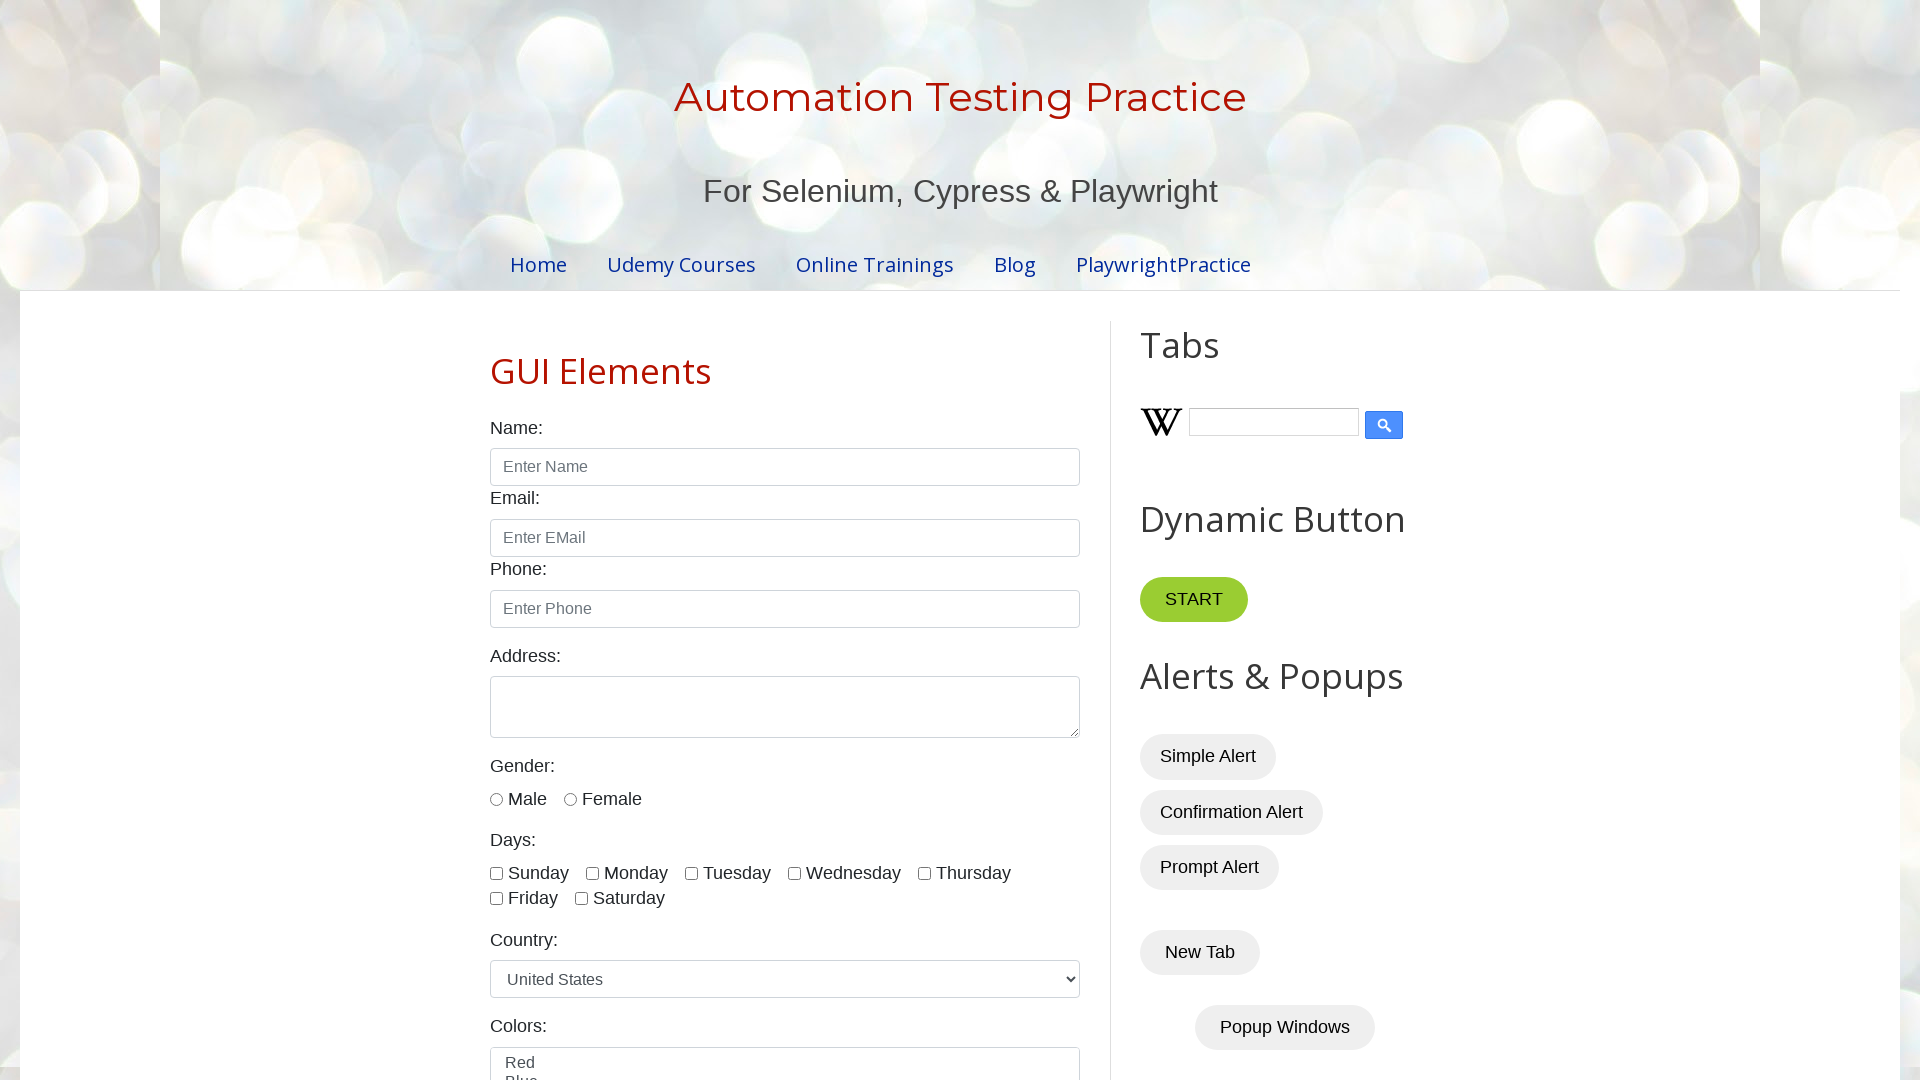